Tests checkbox functionality by finding all checkboxes on the page and verifying their checked states using both getAttribute and isSelected methods

Starting URL: http://the-internet.herokuapp.com/checkboxes

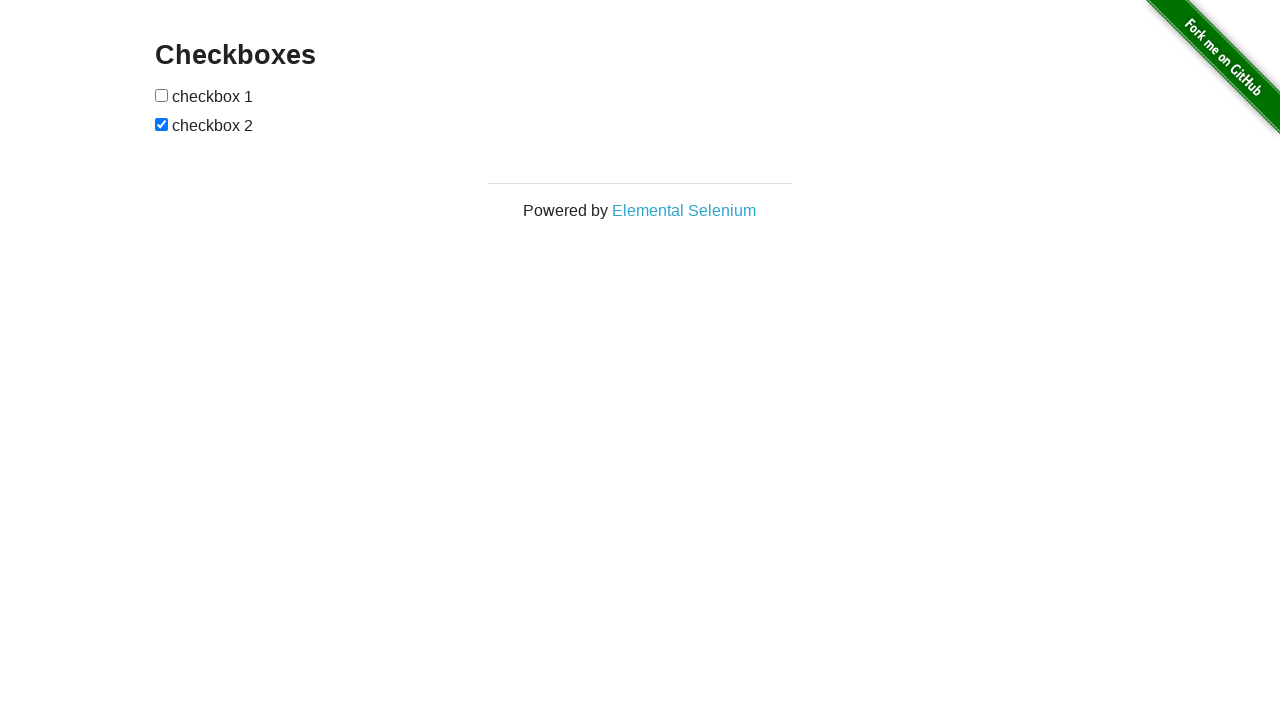

Waited for checkboxes to load on the page
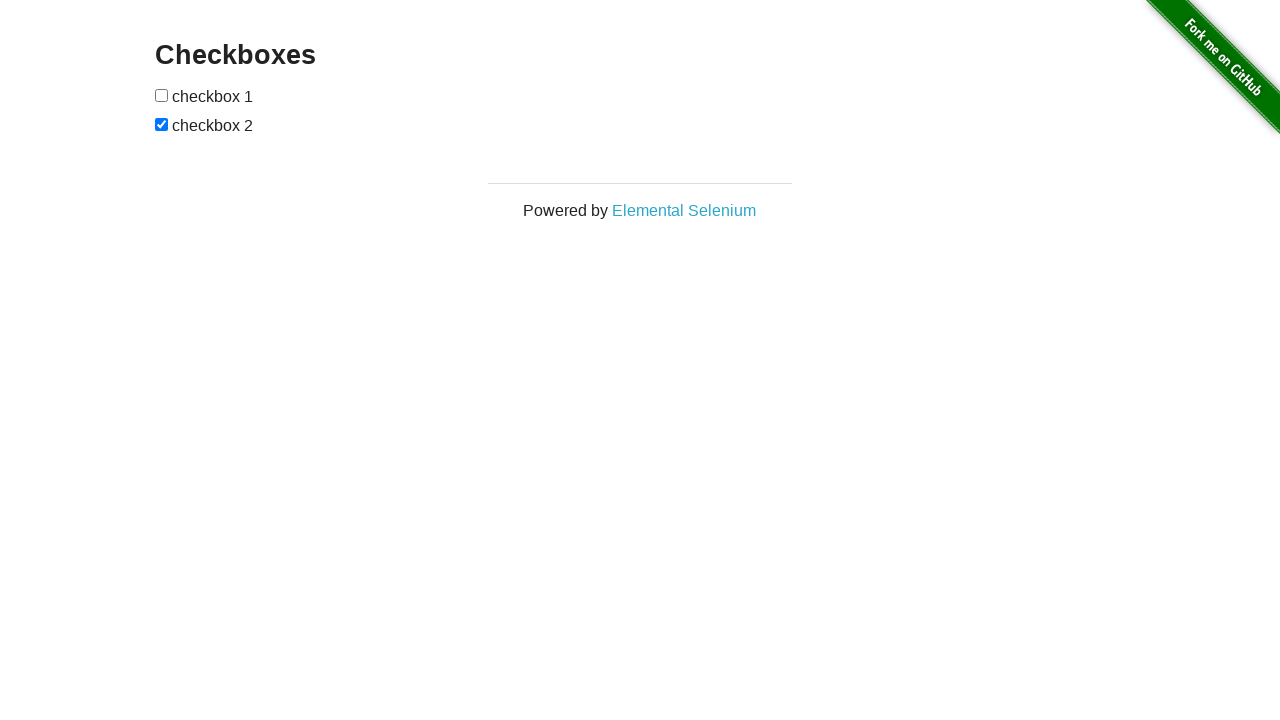

Located all checkbox elements on the page
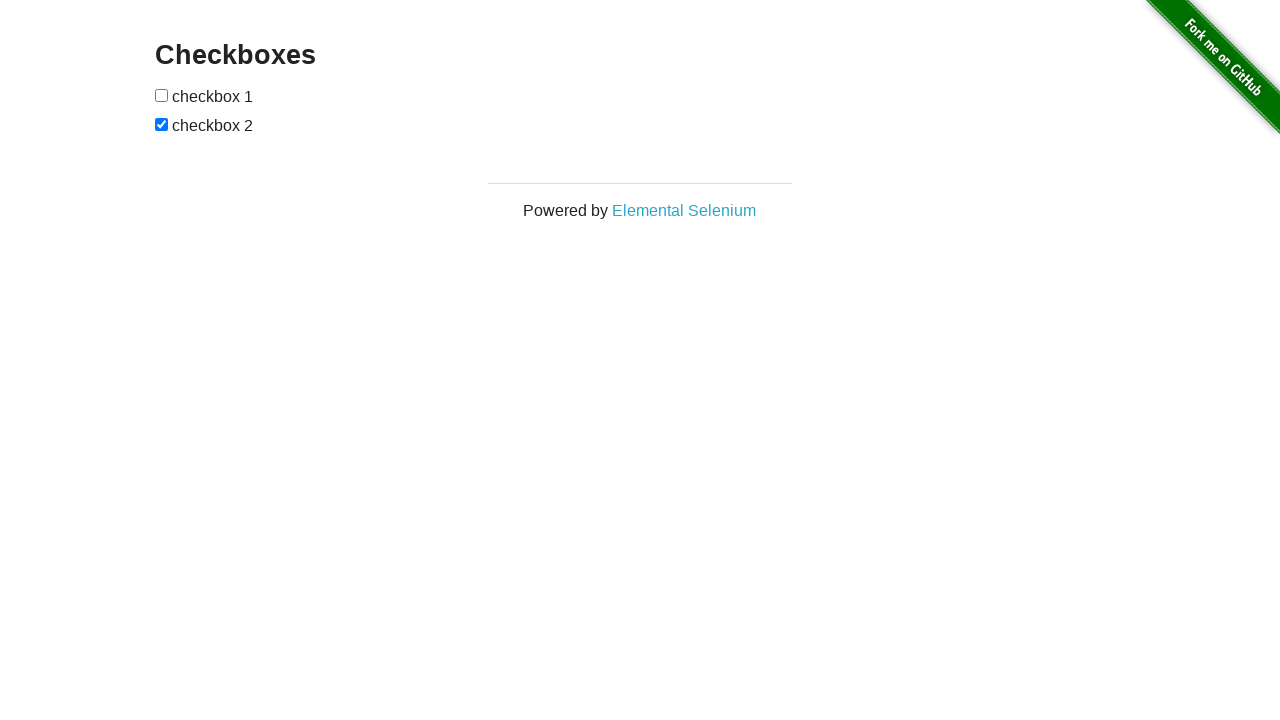

Selected first checkbox element
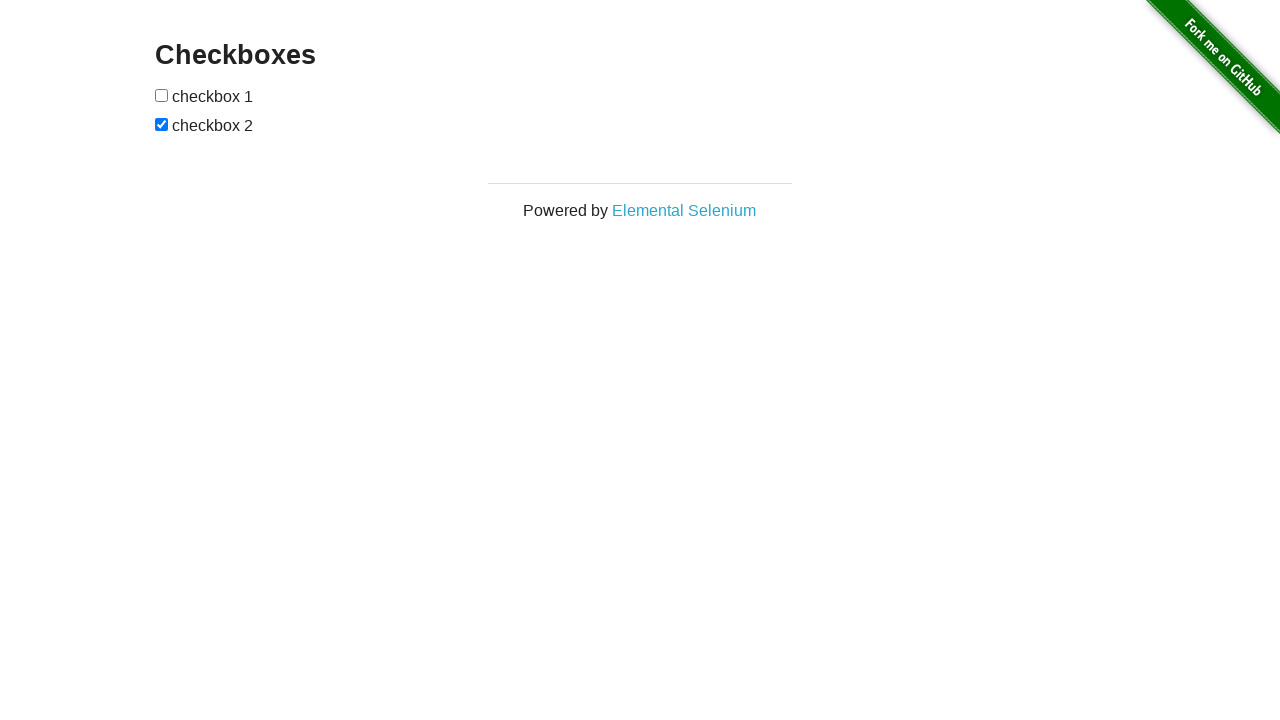

Verified first checkbox is unchecked
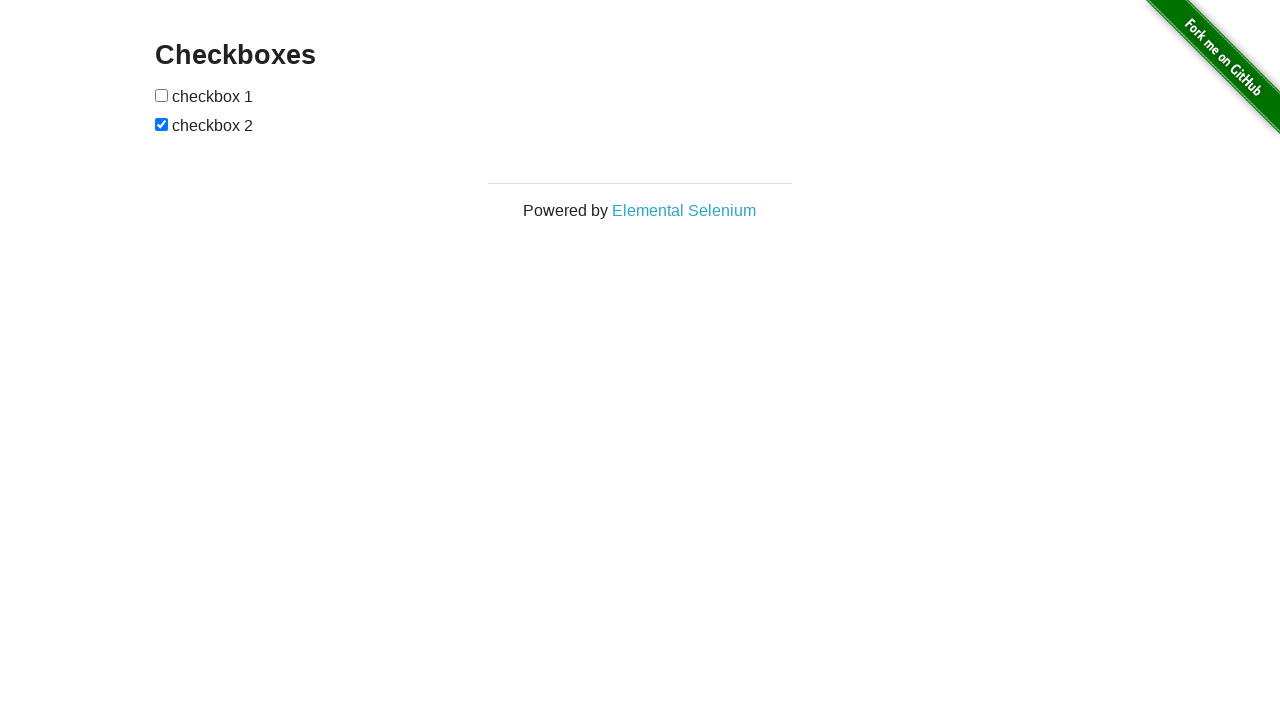

Selected second checkbox element
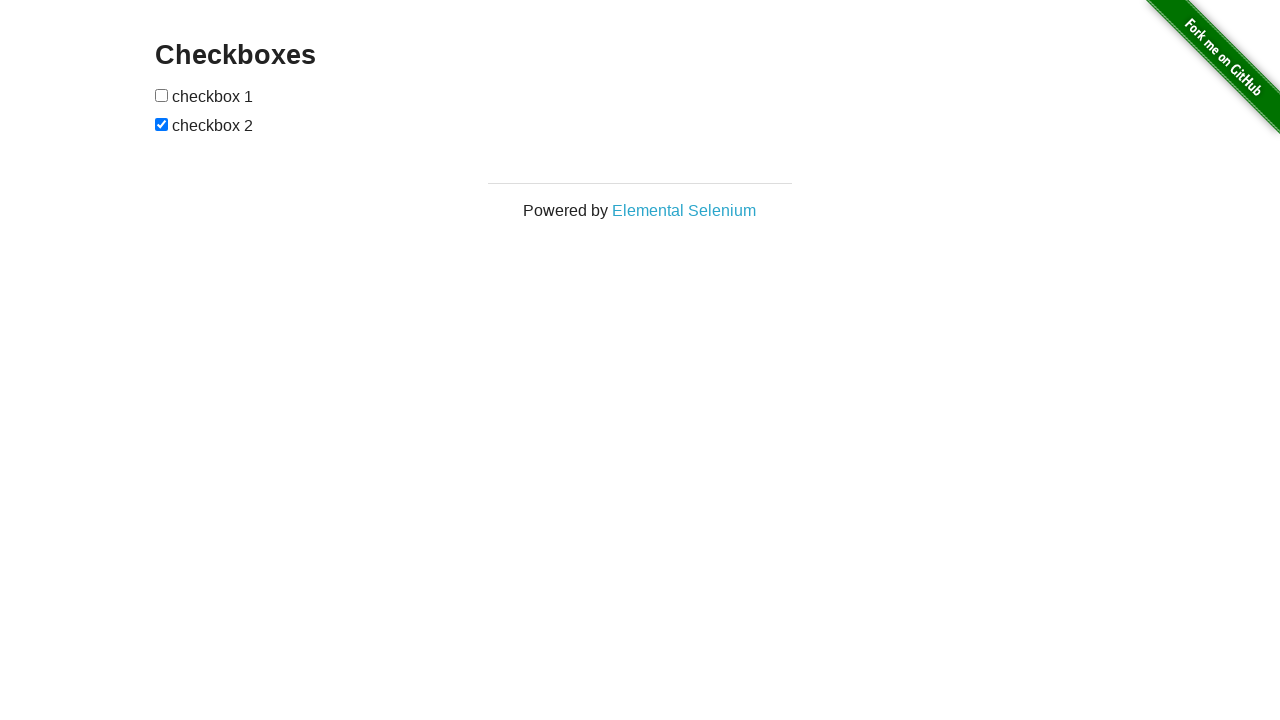

Verified second checkbox is checked
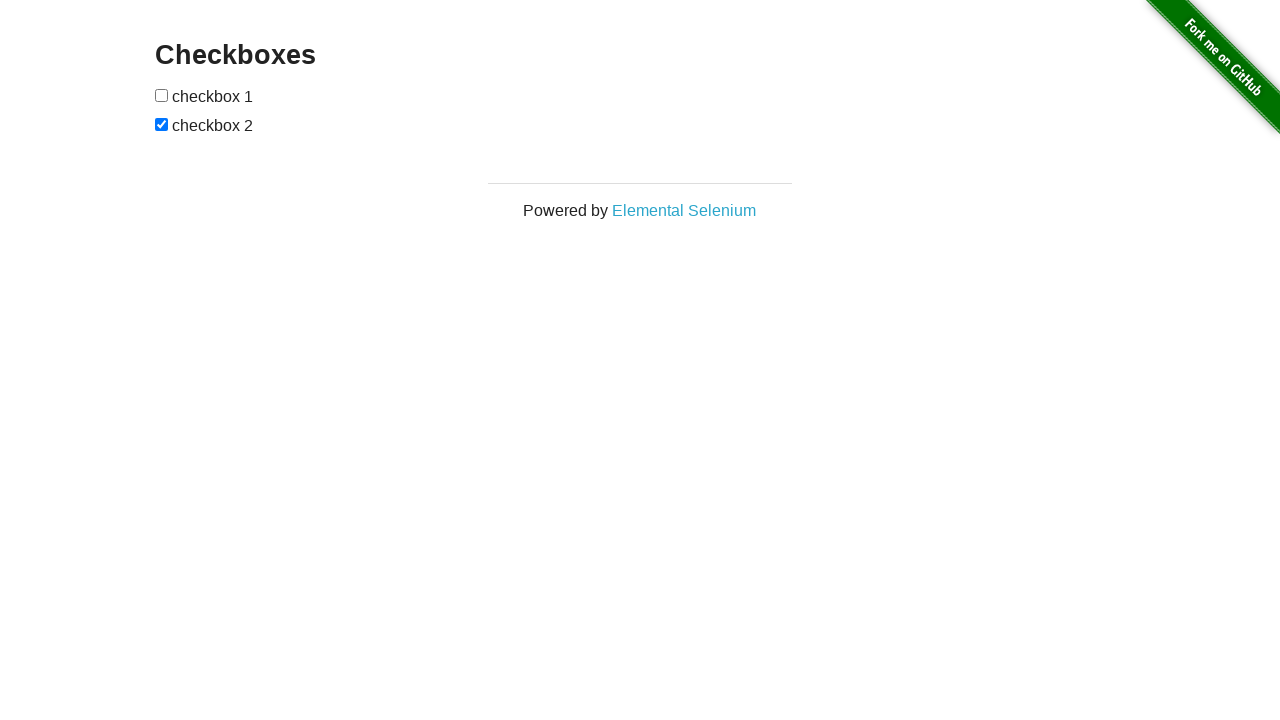

Clicked first checkbox to check it at (162, 95) on input[type="checkbox"] >> nth=0
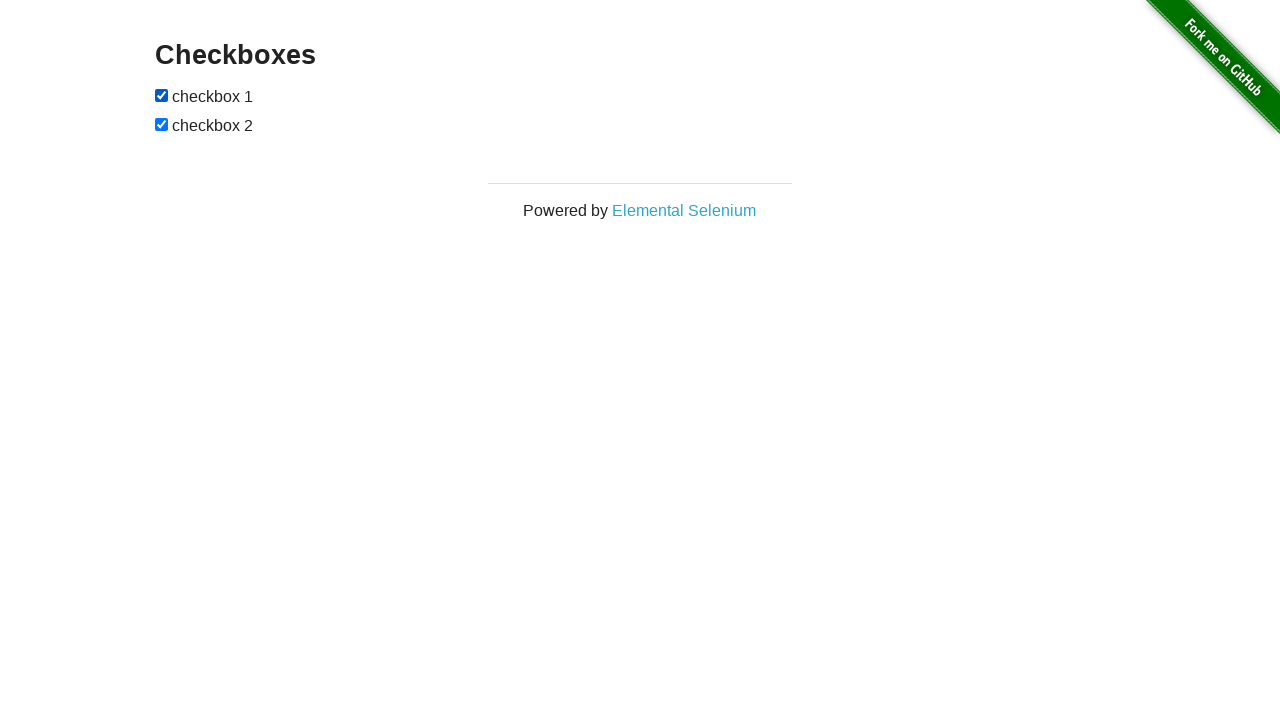

Verified first checkbox is now checked after clicking
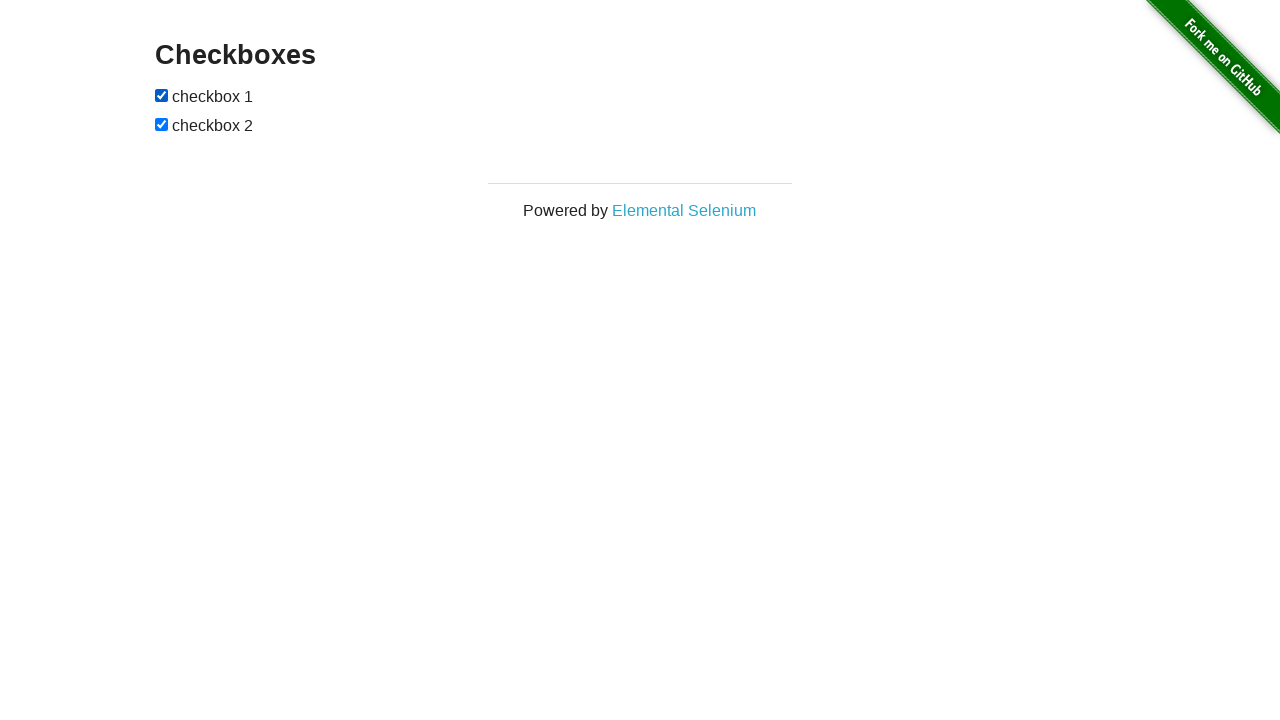

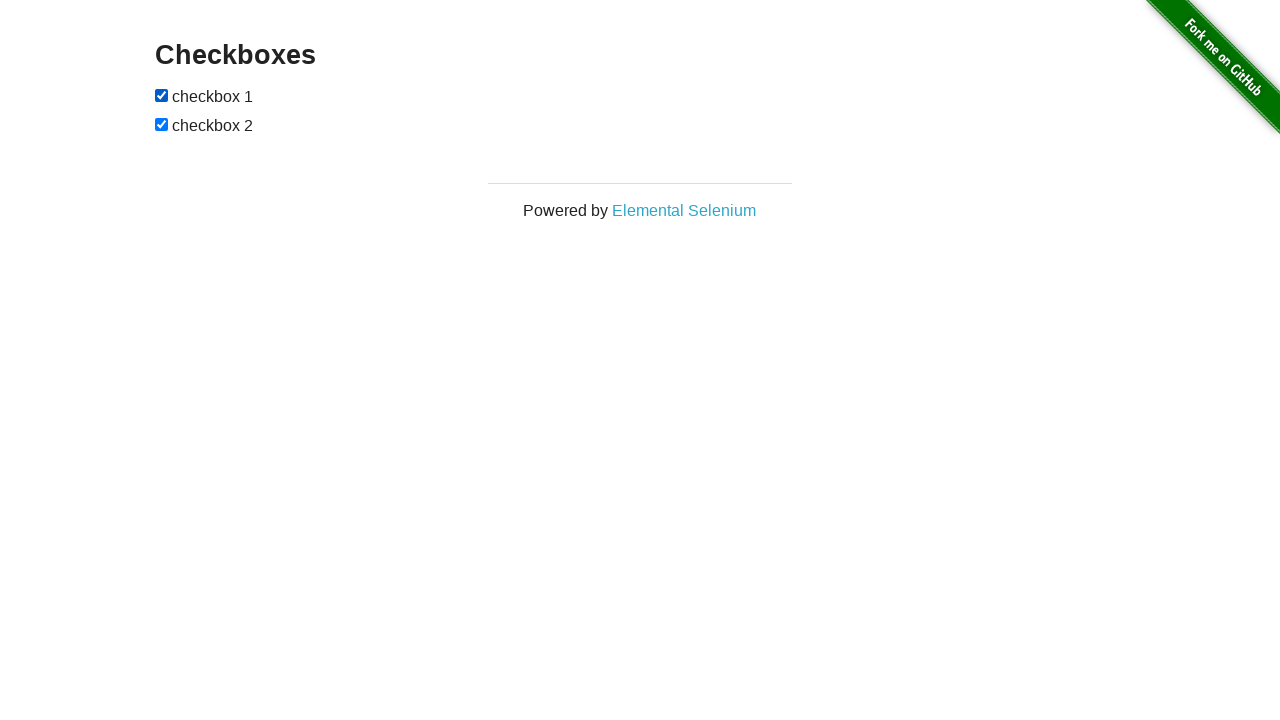